Tests that entering only 4 digits in the ZIP code field displays an error message indicating ZIP code should have 5 digits.

Starting URL: https://www.sharelane.com/cgi-bin/register.py

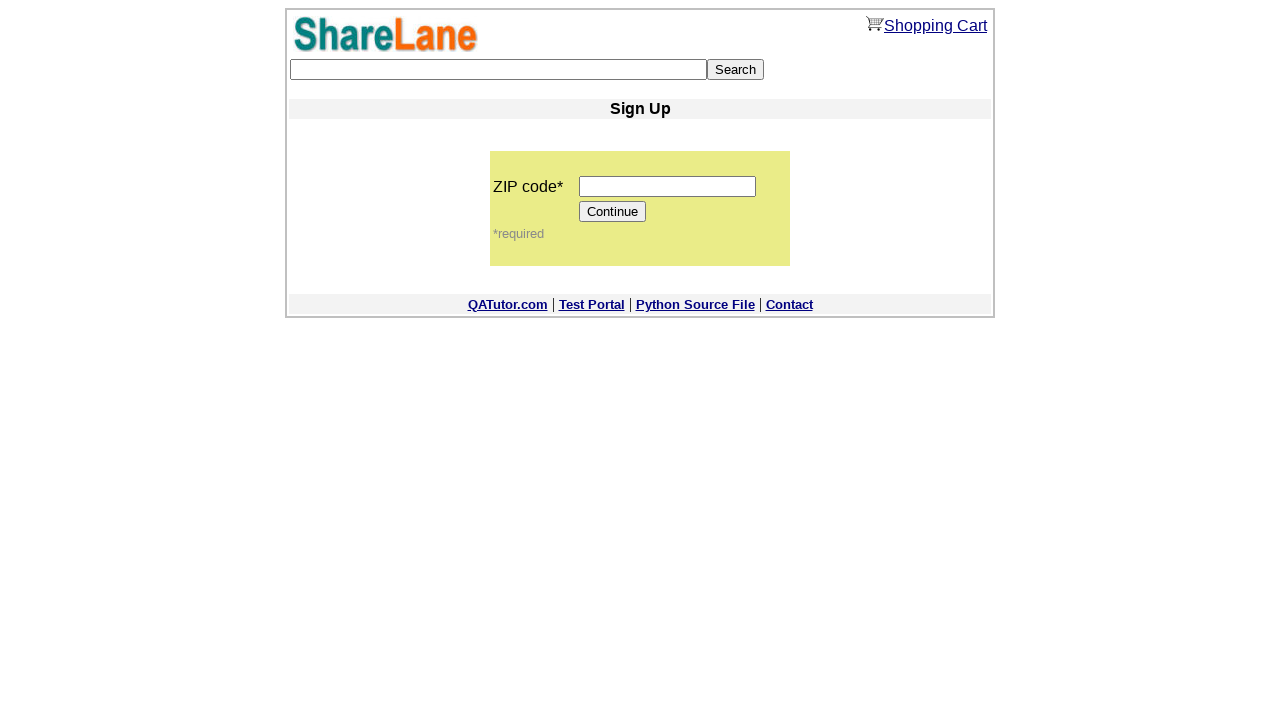

Entered 4-digit ZIP code '1234' in ZIP code field on //input[@name='zip_code']
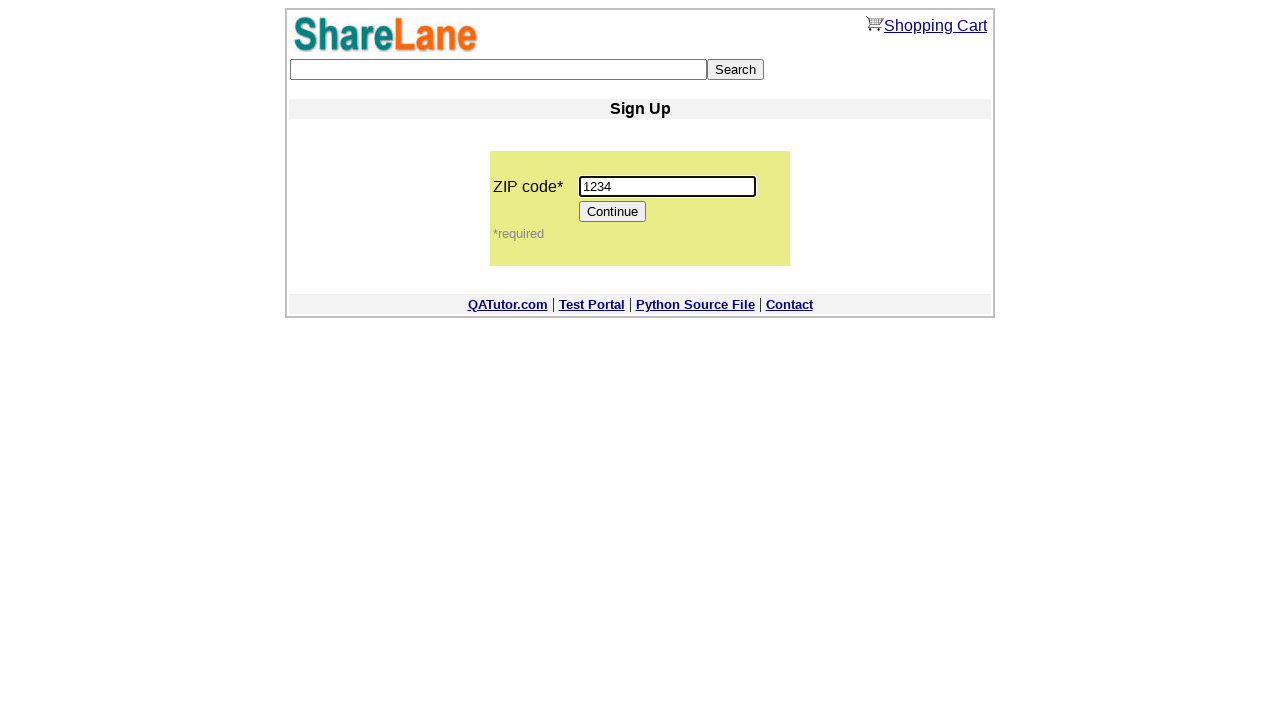

Clicked Continue button to submit form with invalid ZIP code at (613, 212) on xpath=//input[@value='Continue']
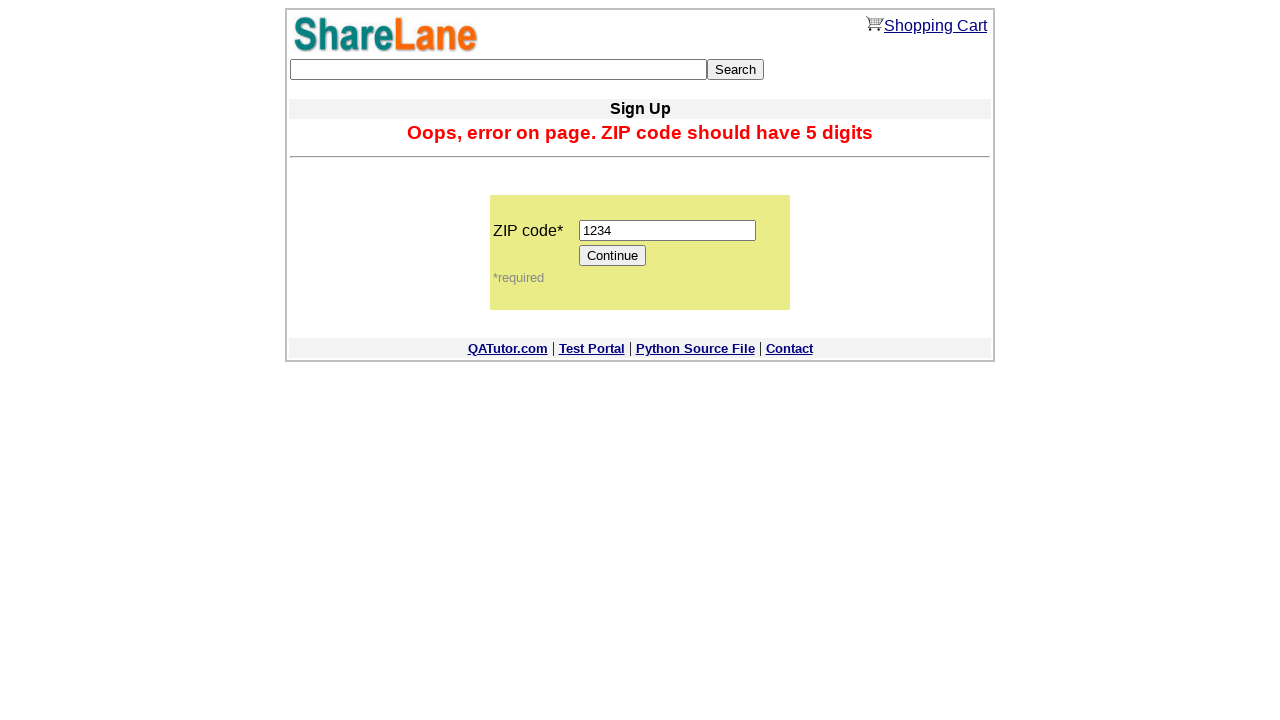

Error message indicating ZIP code should have 5 digits is displayed
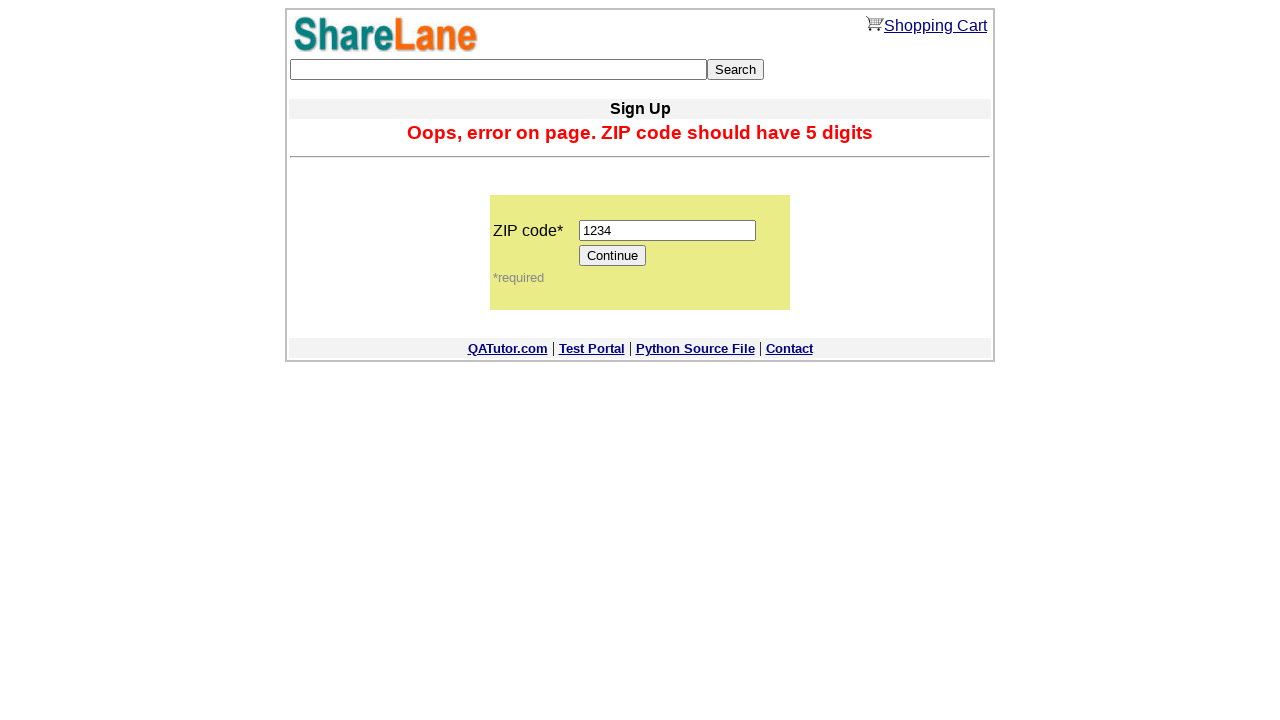

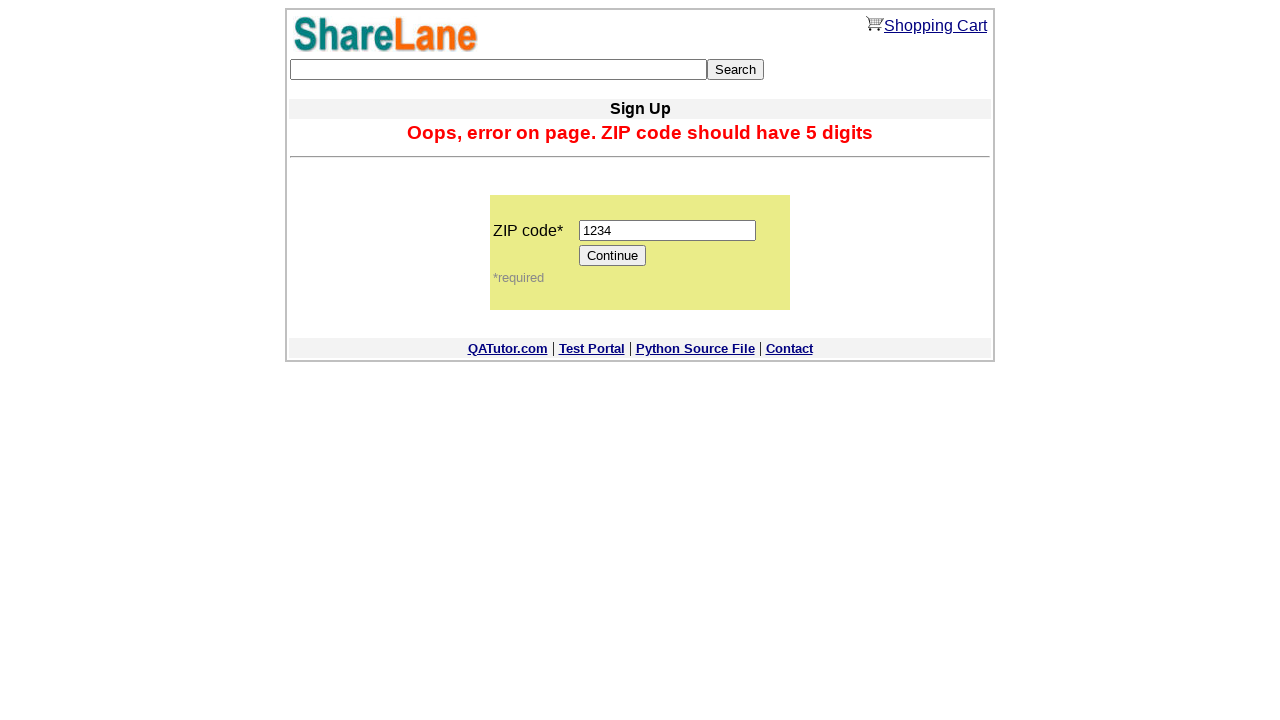